Navigates to the Cydeo practice dropdown page and verifies that a month dropdown is present with selectable options

Starting URL: https://practice.cydeo.com/dropdown

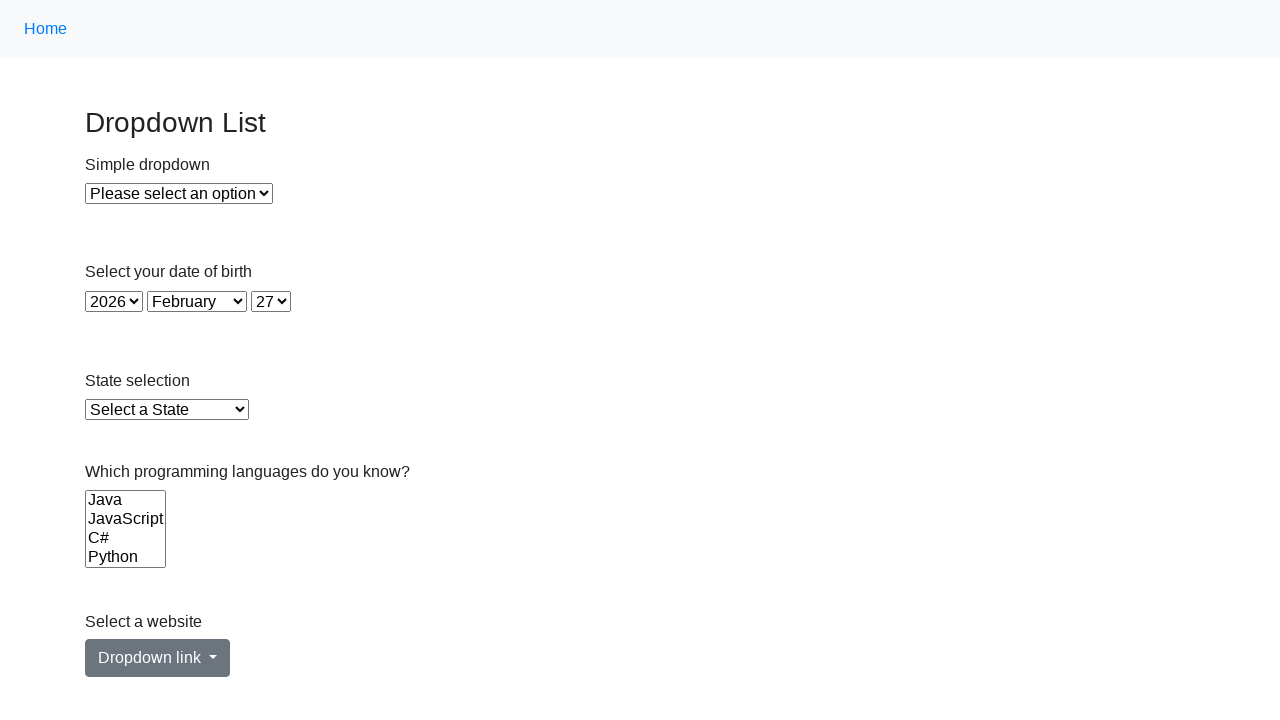

Waited for month dropdown to be visible
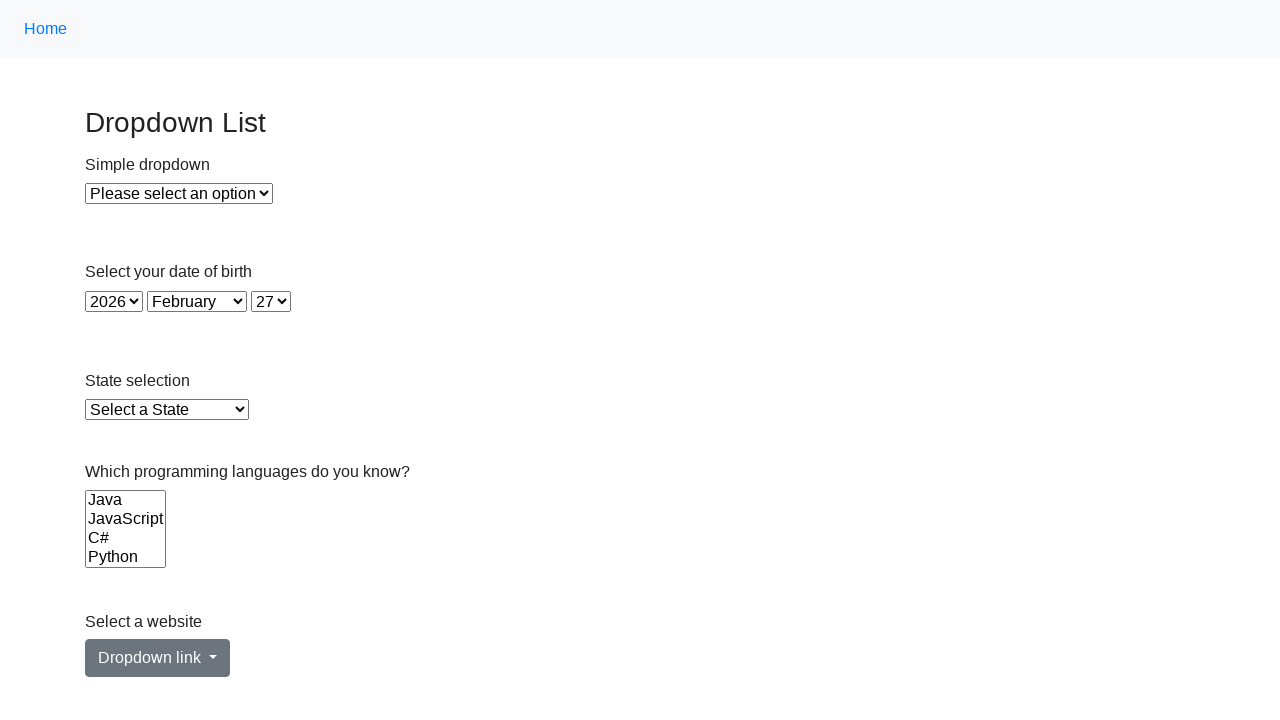

Located the month dropdown element
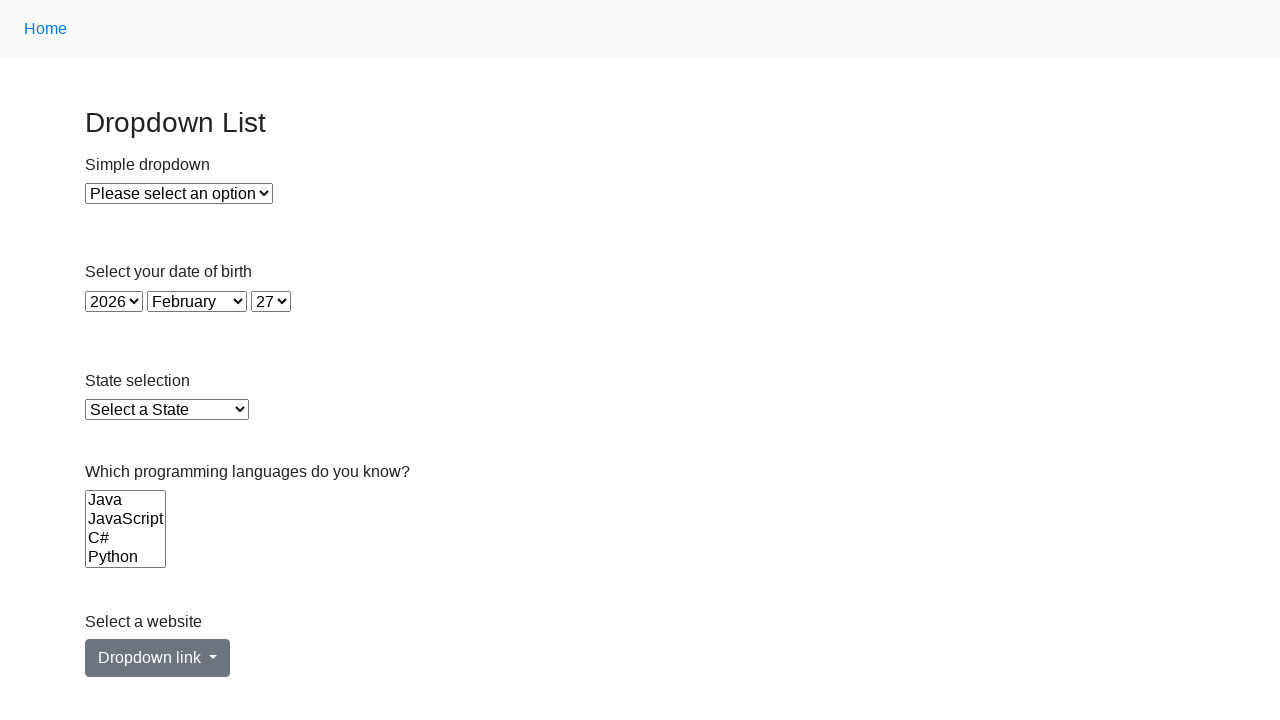

Clicked on the month dropdown to open it at (197, 301) on select#month
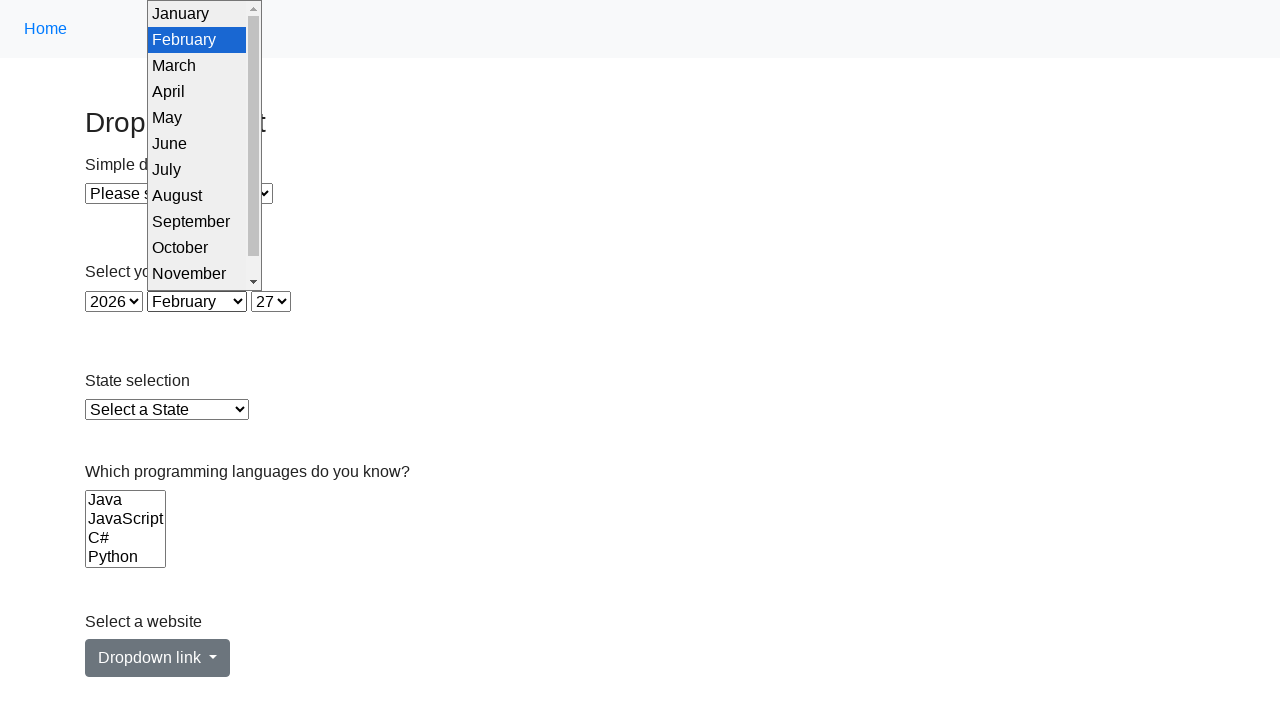

Retrieved all month options from dropdown
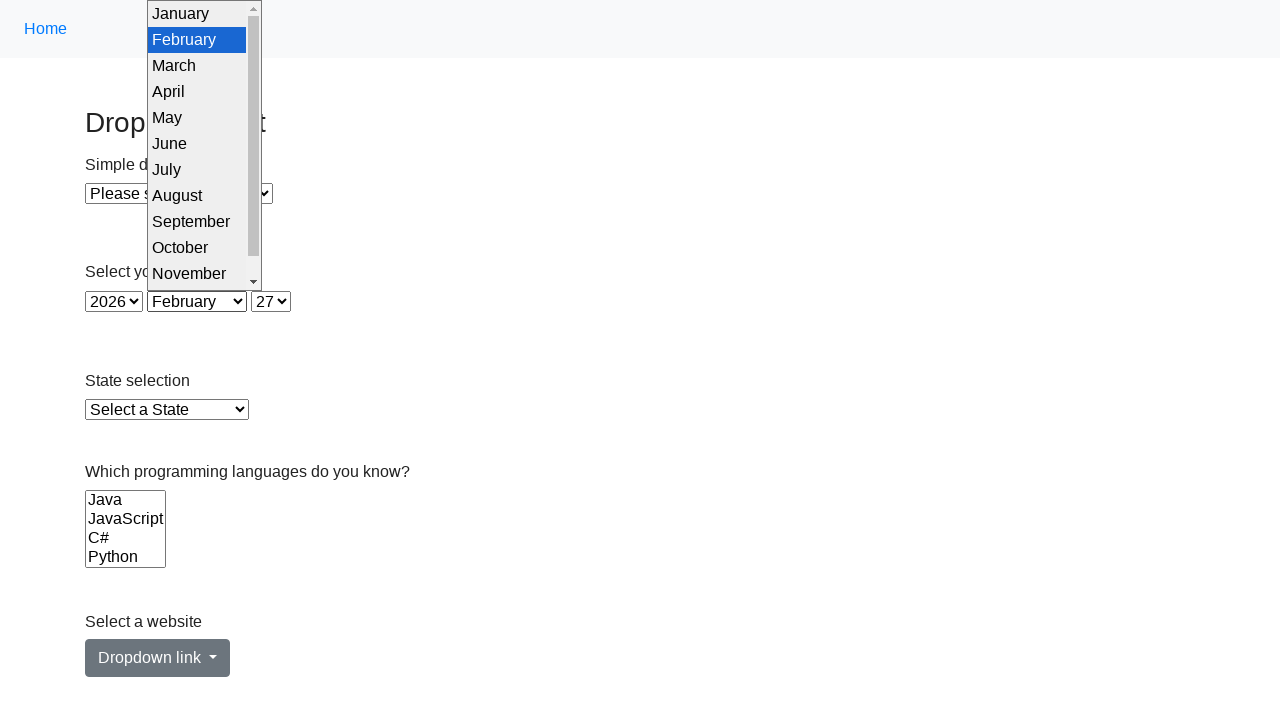

Verified that month dropdown contains options
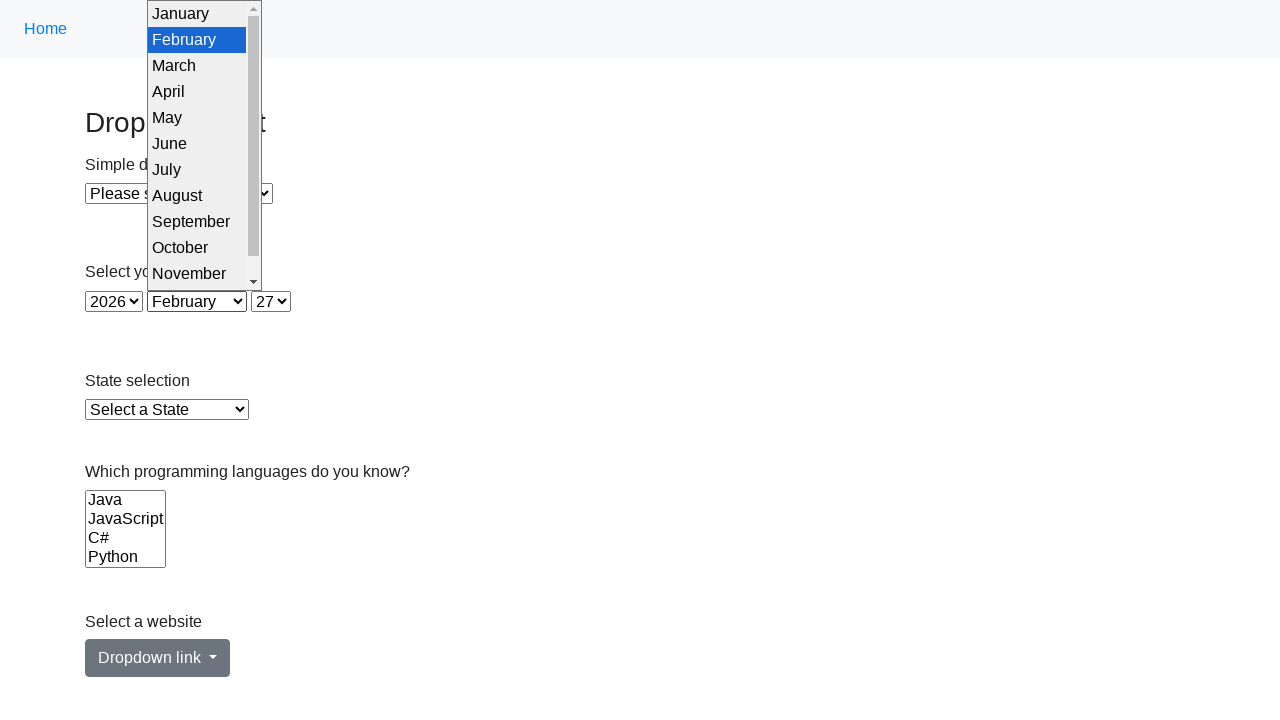

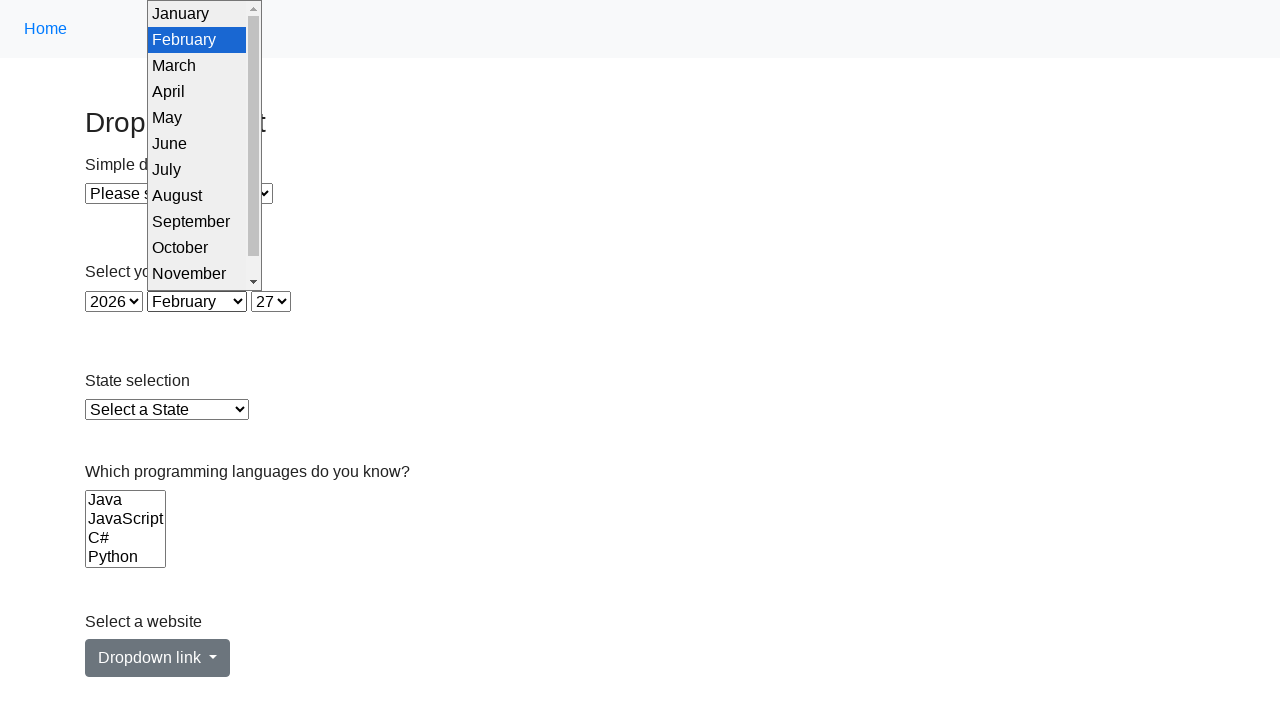